Tests dragging an element by a specific offset using jQuery UI's draggable demo

Starting URL: http://www.jqueryui.com

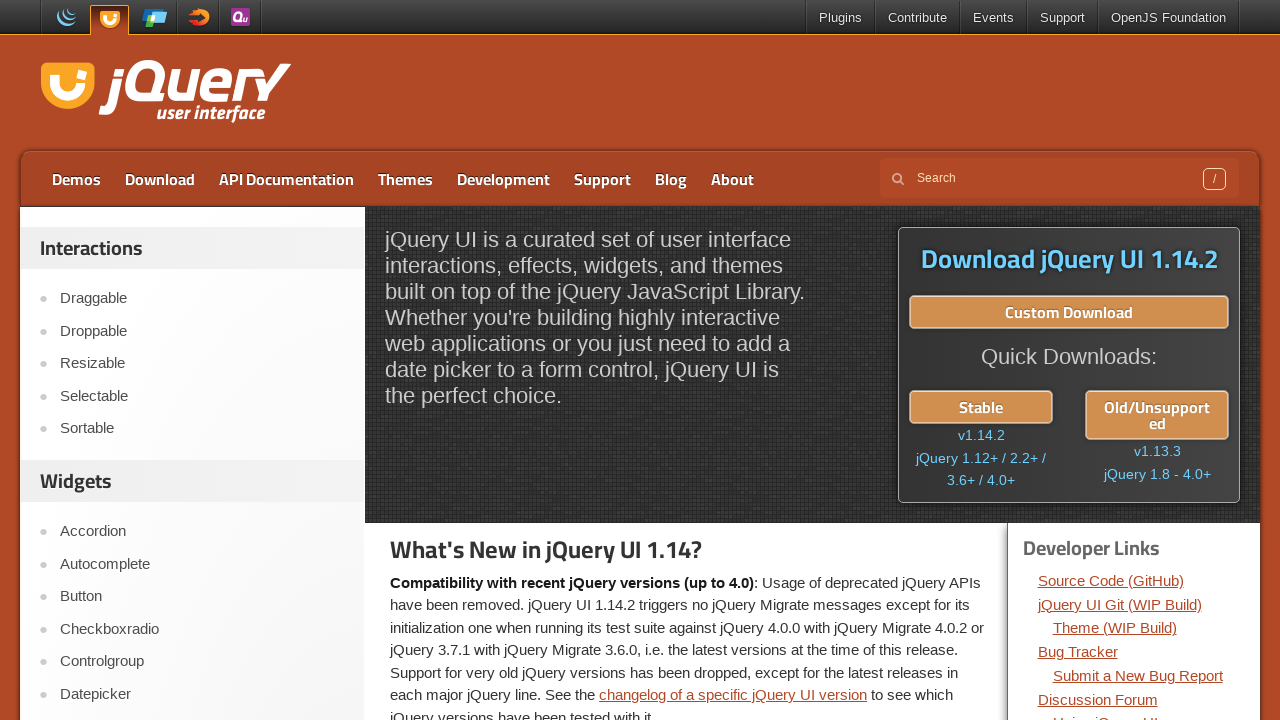

Clicked on the Draggable link at (202, 299) on text=Draggable
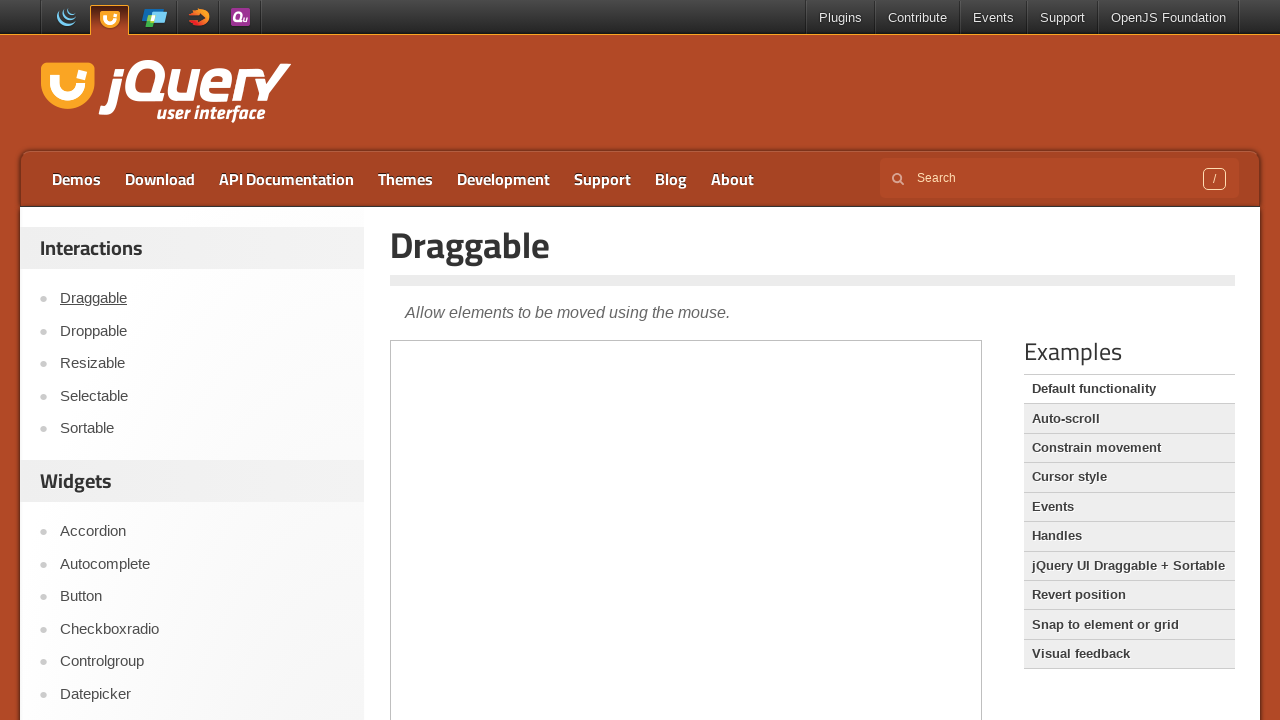

Demo iframe loaded
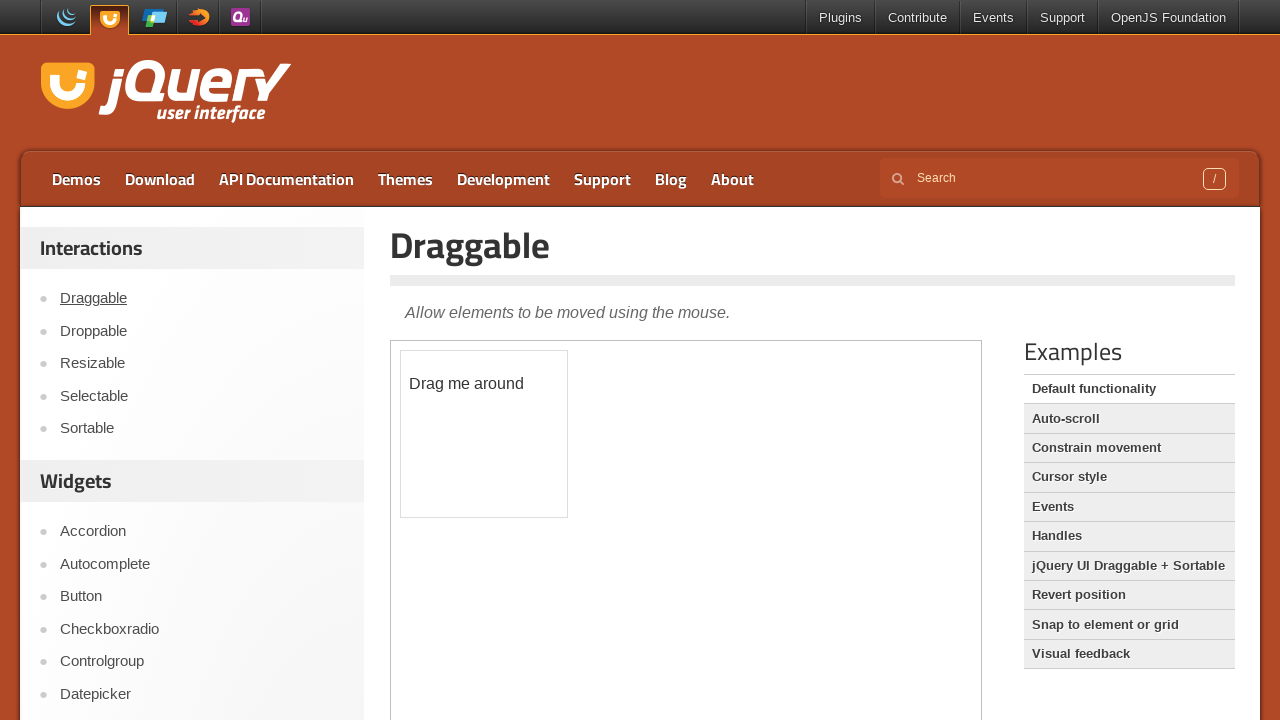

Located the demo iframe
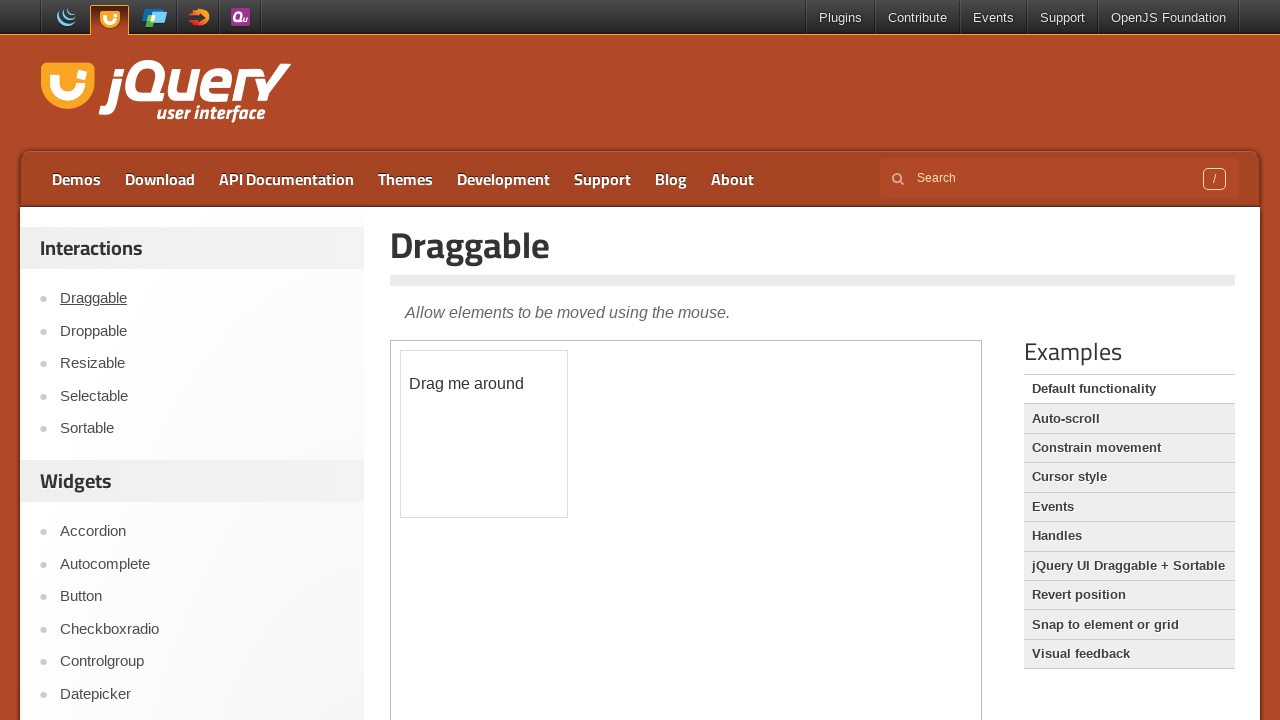

Located the draggable element
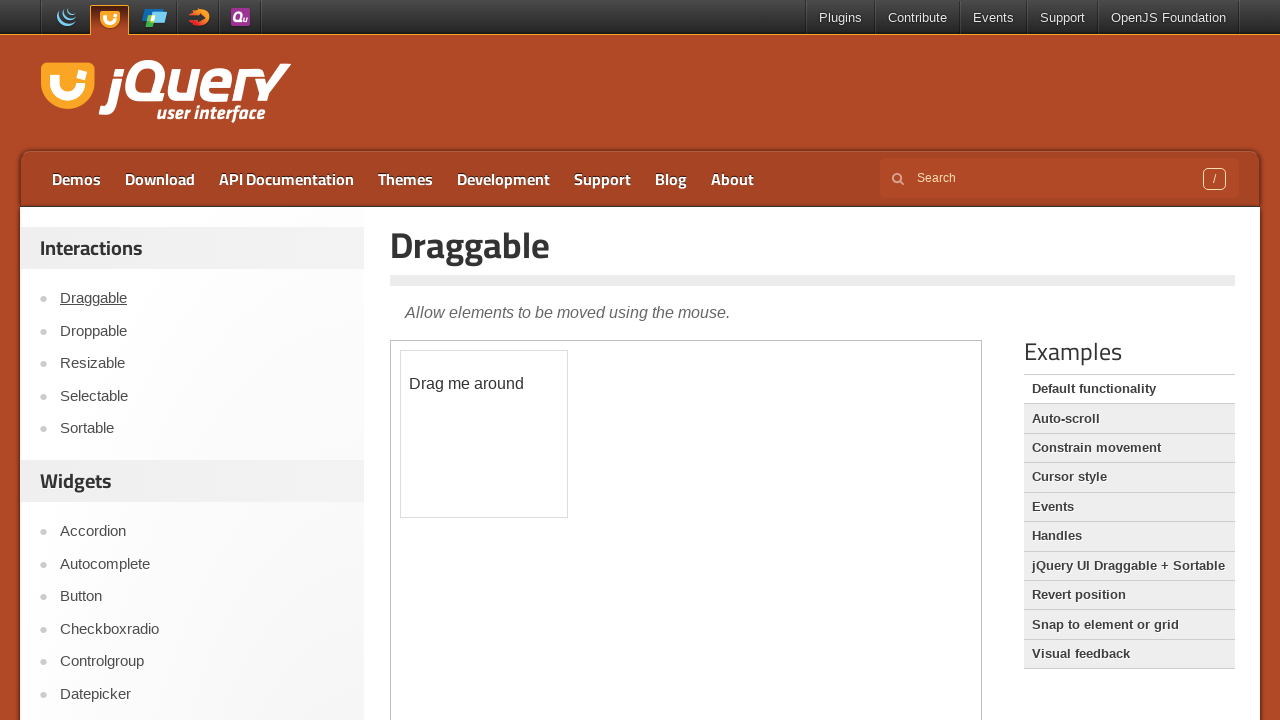

Dragged the draggable element by 10px in both x and y directions at (411, 361)
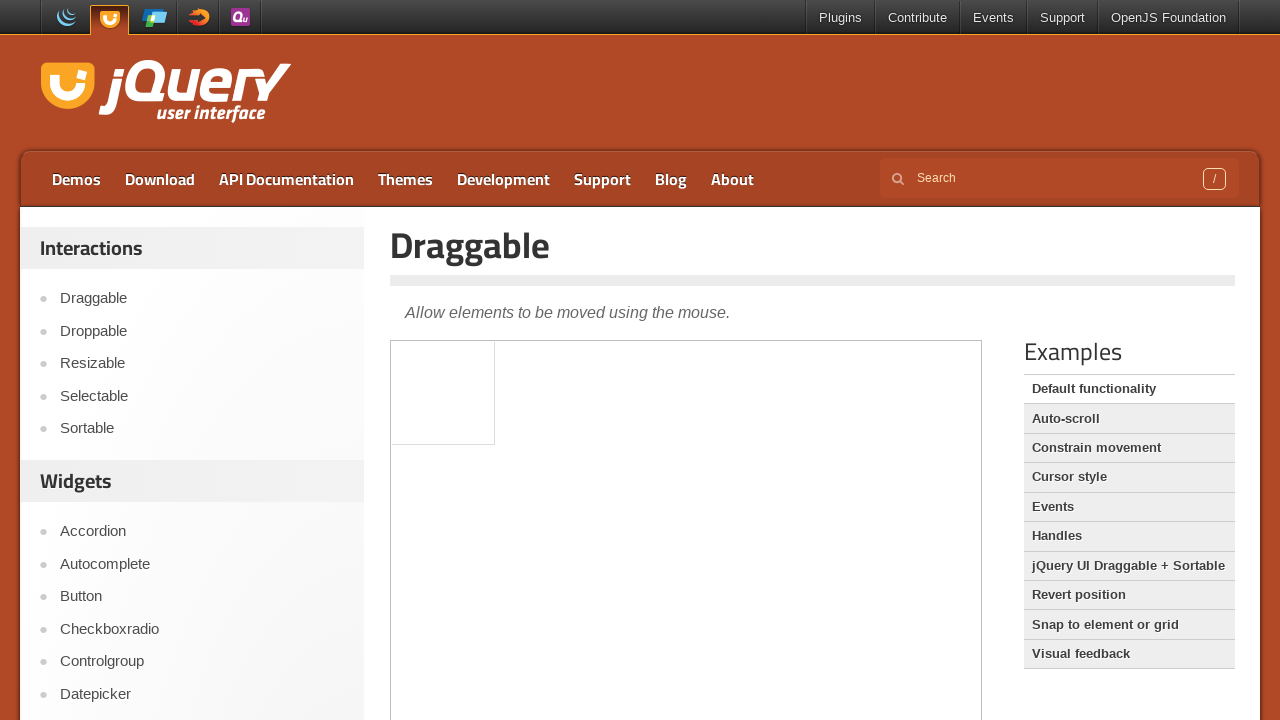

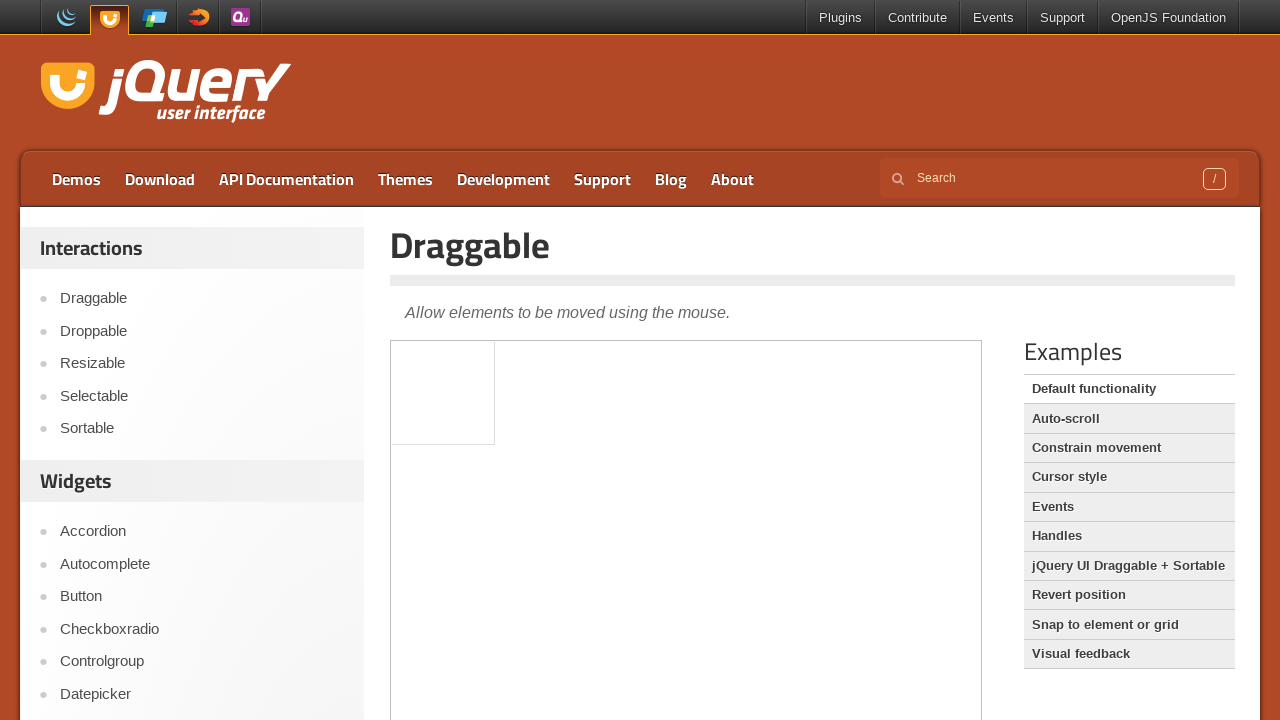